Tests validation error when an invalid CEP is entered and searched on delivery registration form

Starting URL: https://buger-eats.vercel.app/

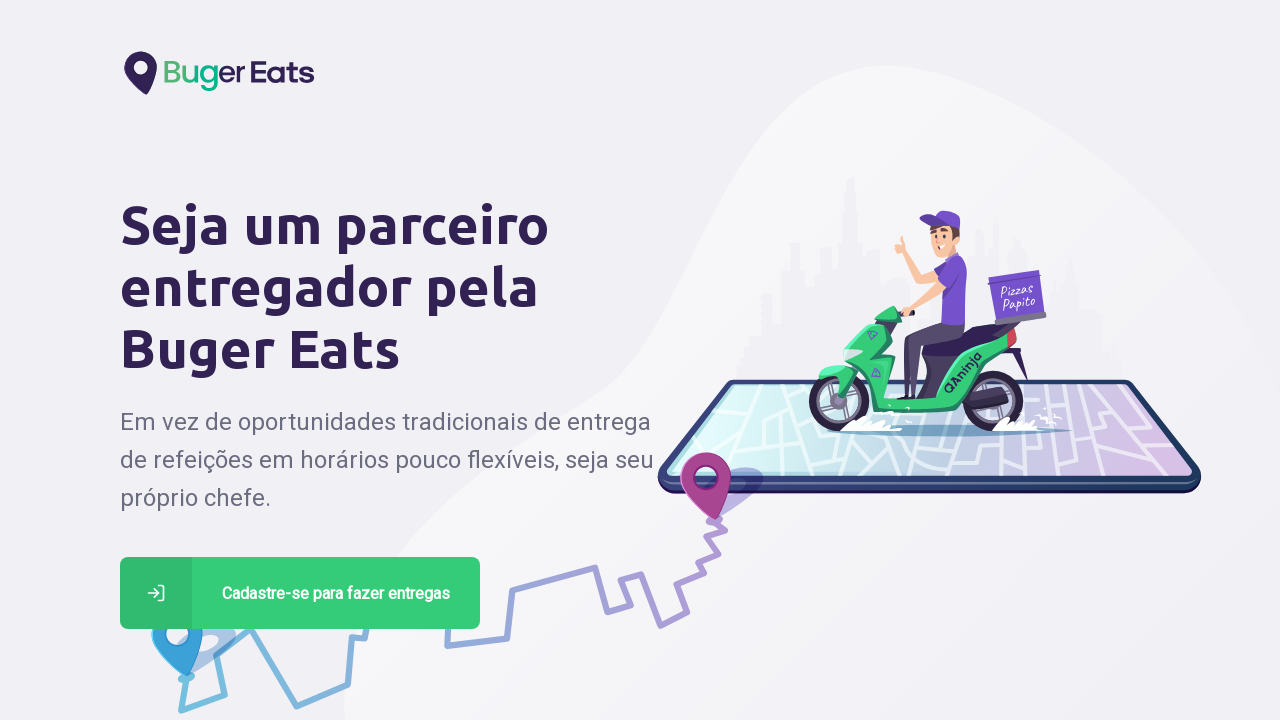

Clicked on registration button to access delivery form at (300, 593) on a[href='/deliver']
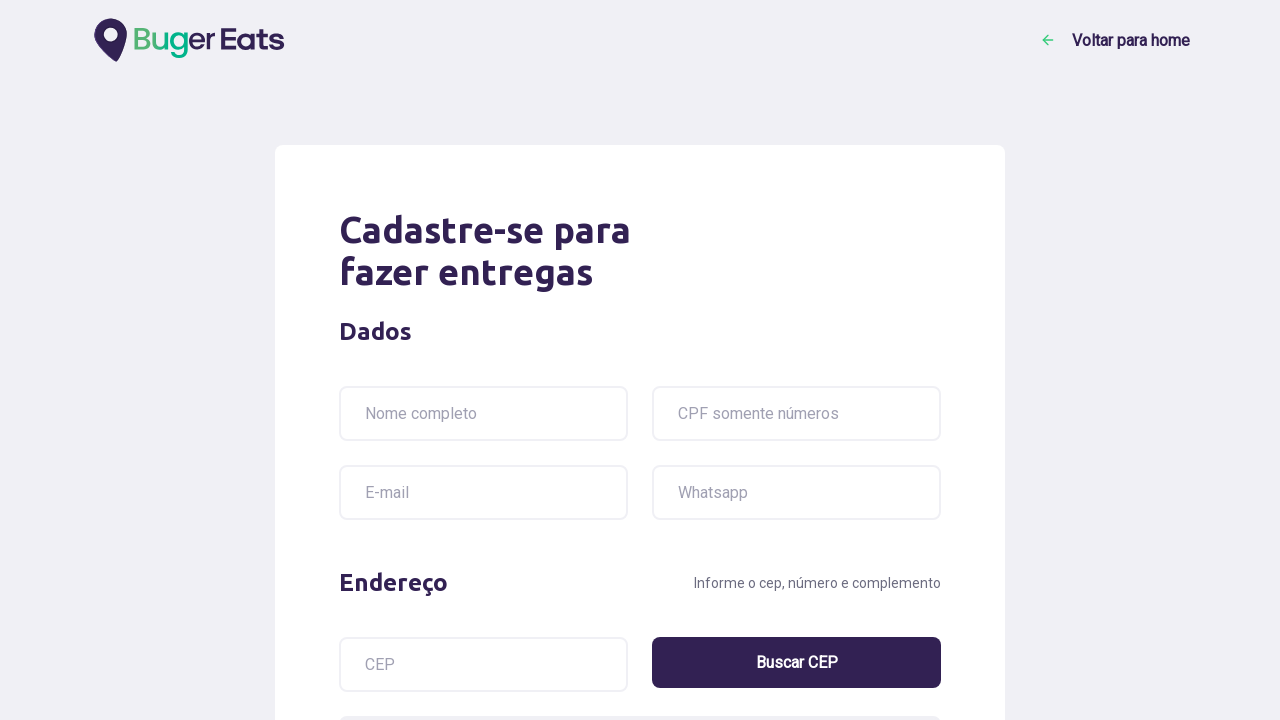

Clicked on CEP input field at (484, 664) on input[name='postalcode']
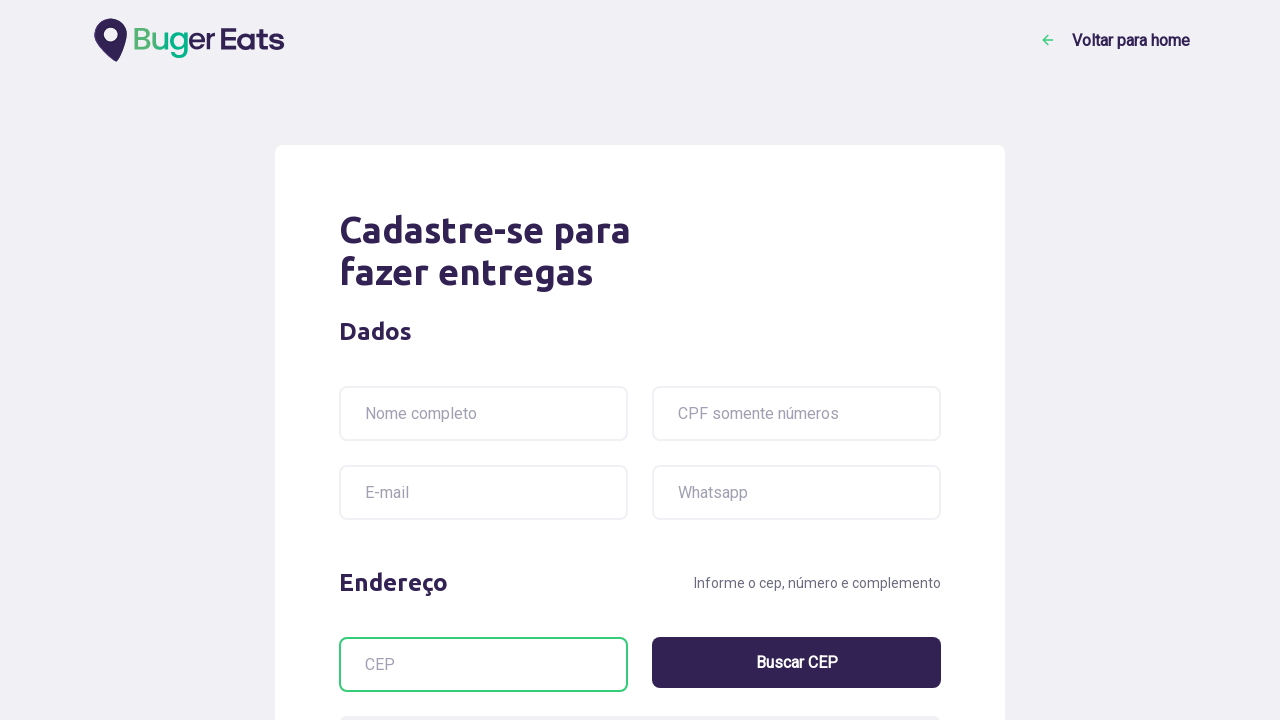

Filled CEP field with invalid value '123' on input[name='postalcode']
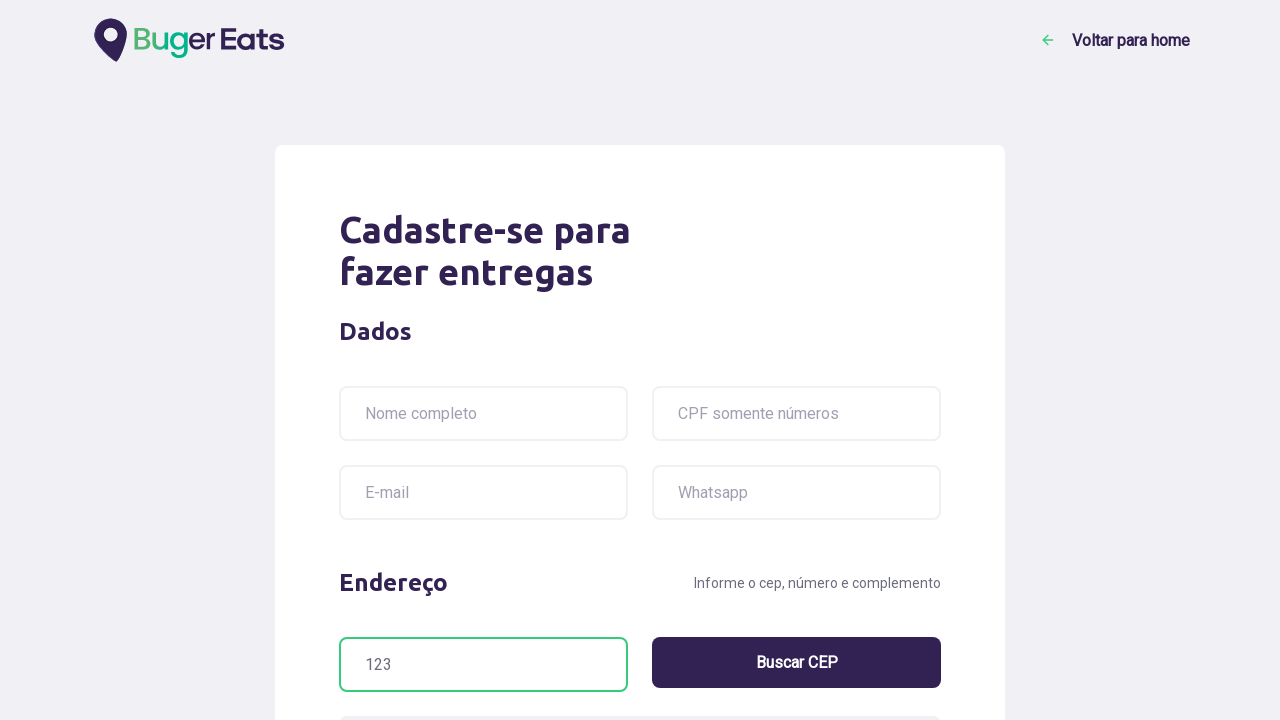

Clicked 'Buscar CEP' button to search for invalid CEP at (796, 662) on input[value='Buscar CEP']
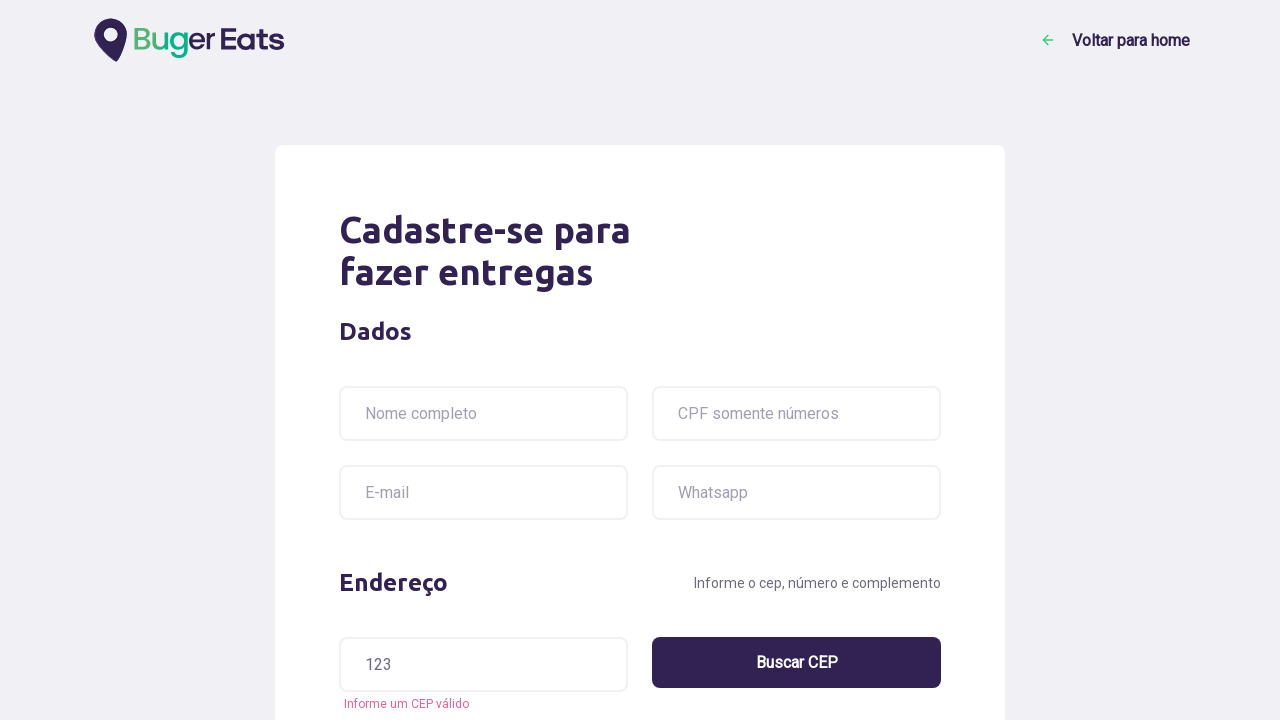

Validation error message 'Informe um CEP válido' appeared confirming invalid CEP detection
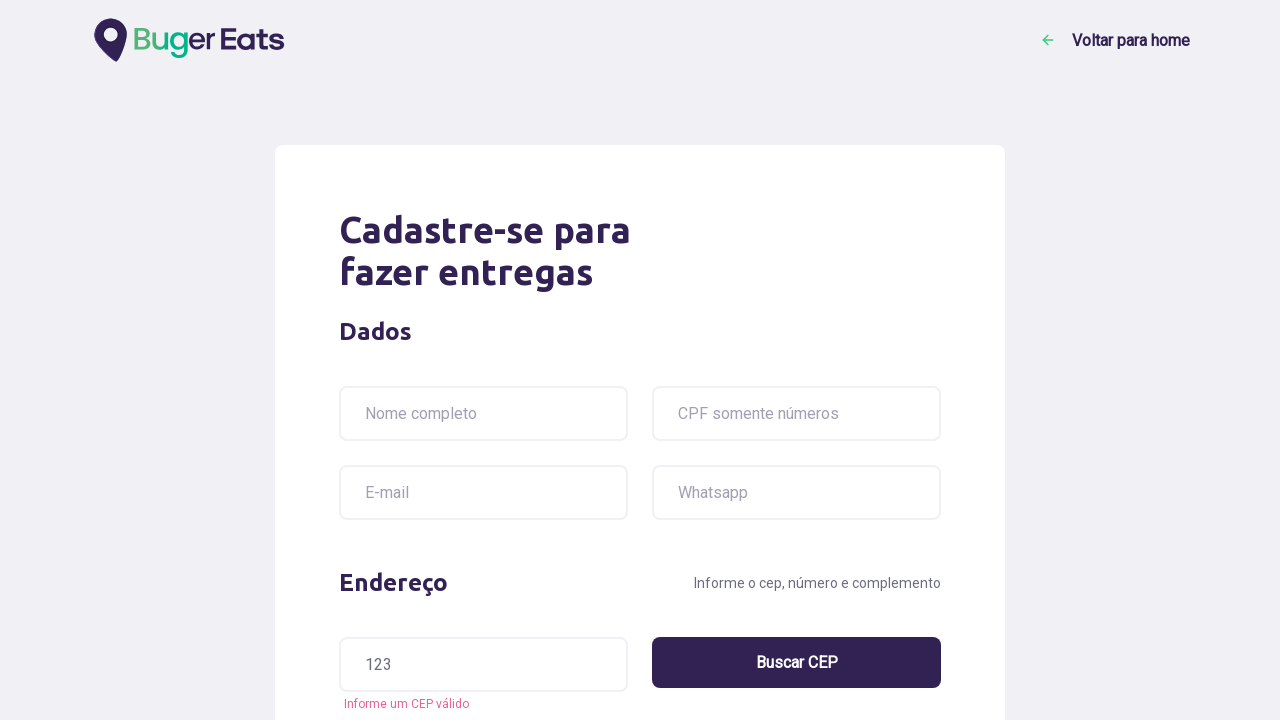

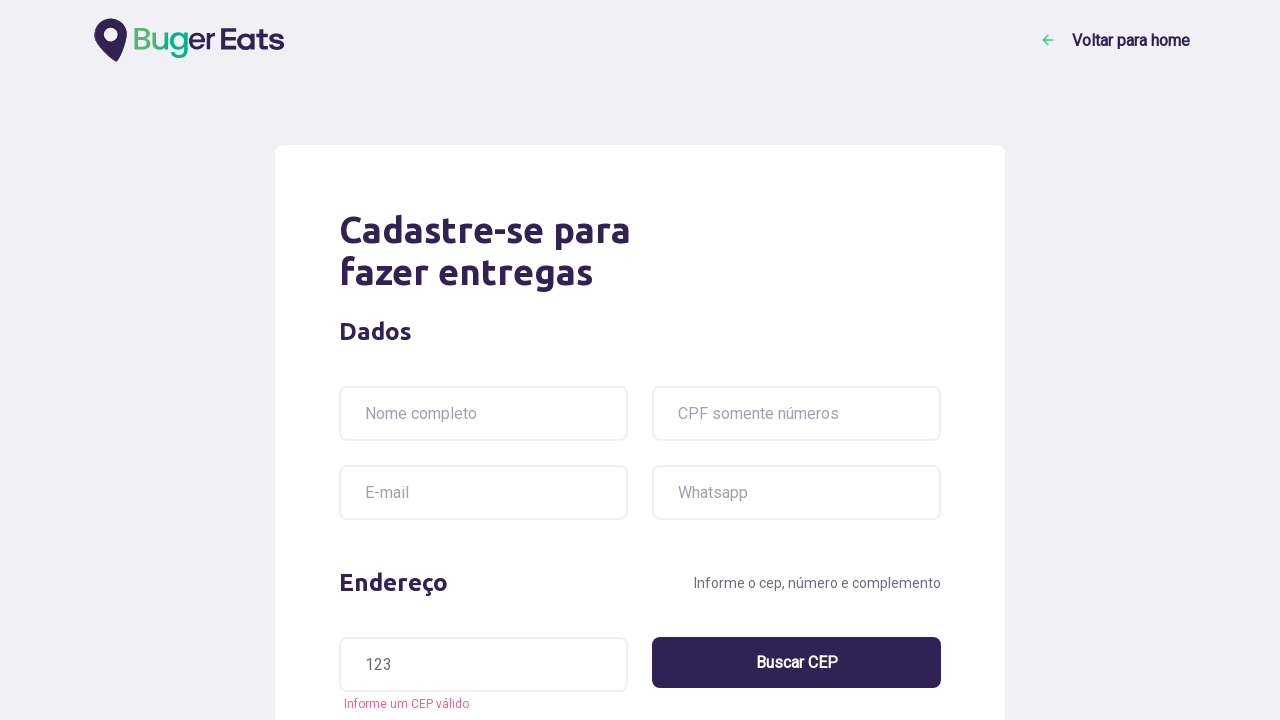